Tests a text box form on DemoQA by filling in user name, email, current address, and permanent address fields, then submitting the form.

Starting URL: https://demoqa.com/text-box

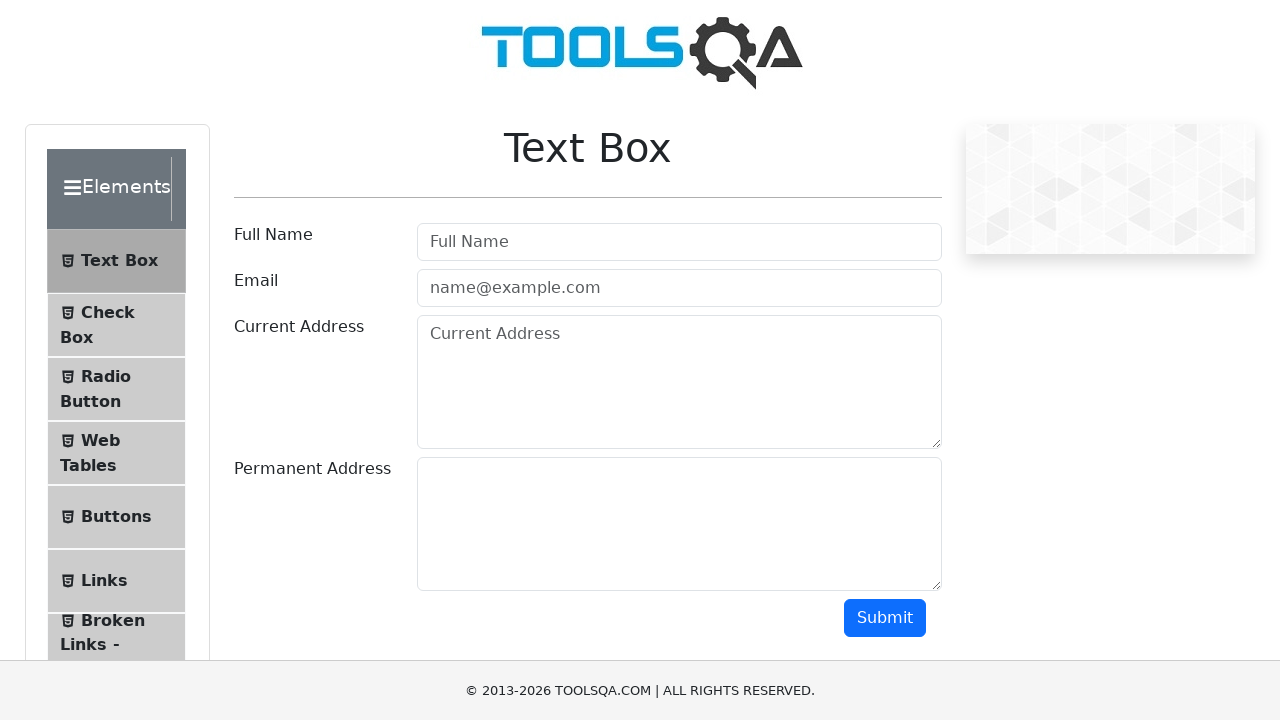

Filled user name field with 'John Smith' on #userName
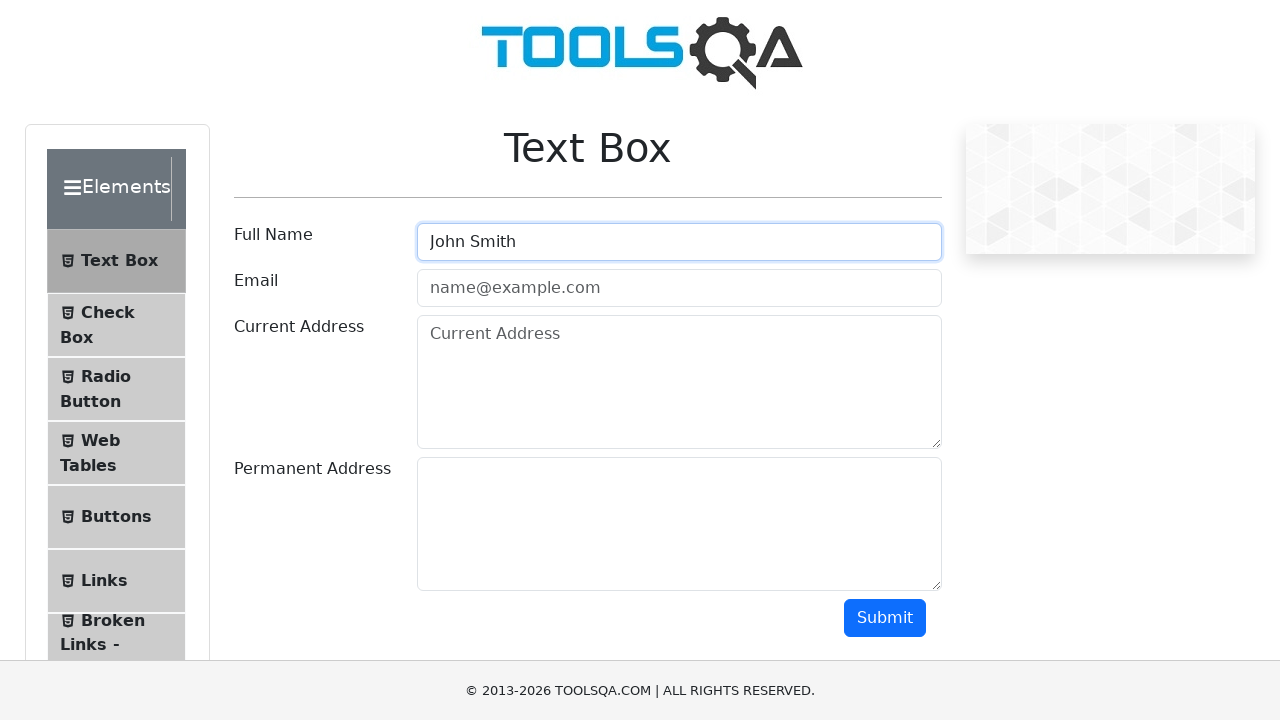

Filled email field with 'johnsmith@example.com' on #userEmail
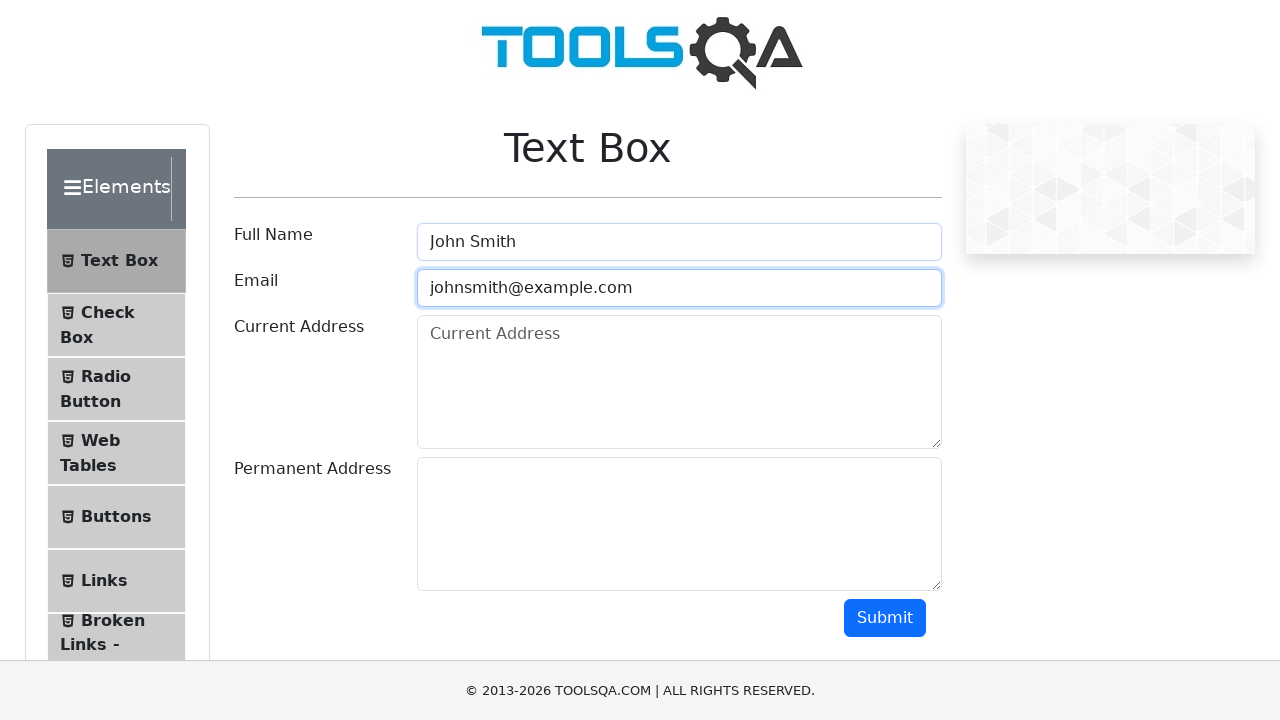

Filled current address field with '123 Oak Street, Springfield' on #currentAddress
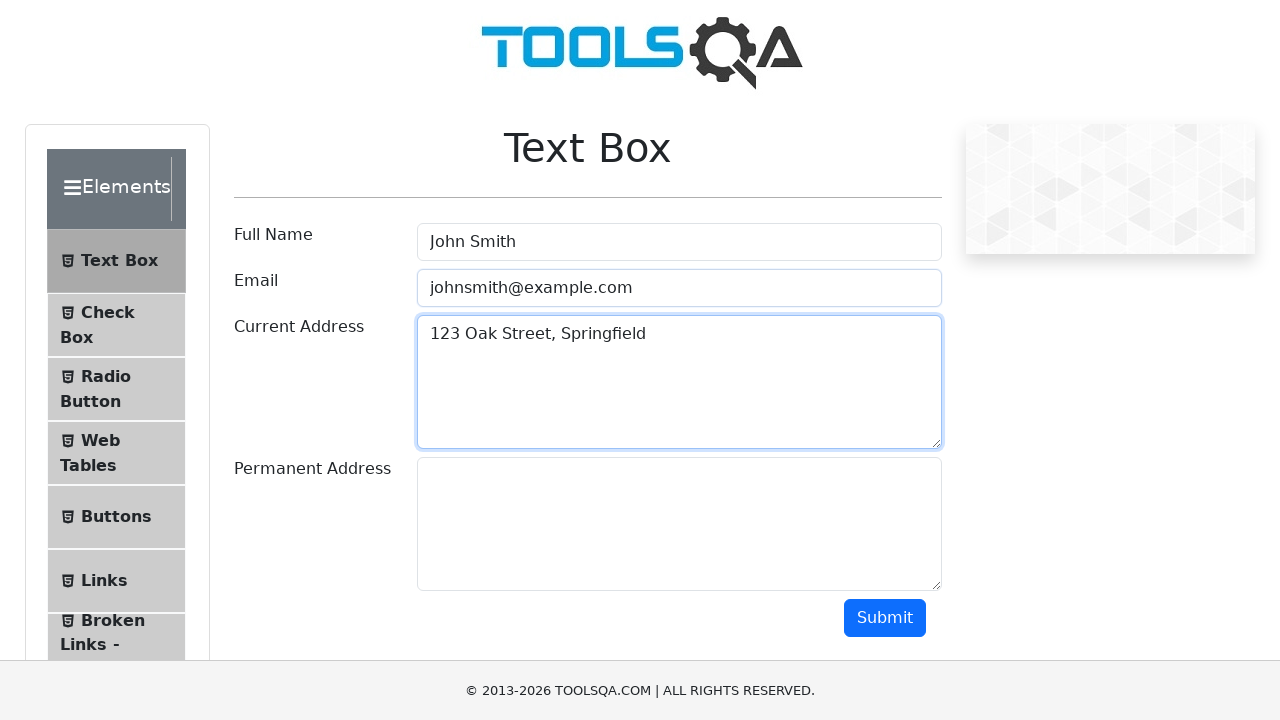

Filled permanent address field with '456 Maple Avenue, Riverdale' on #permanentAddress
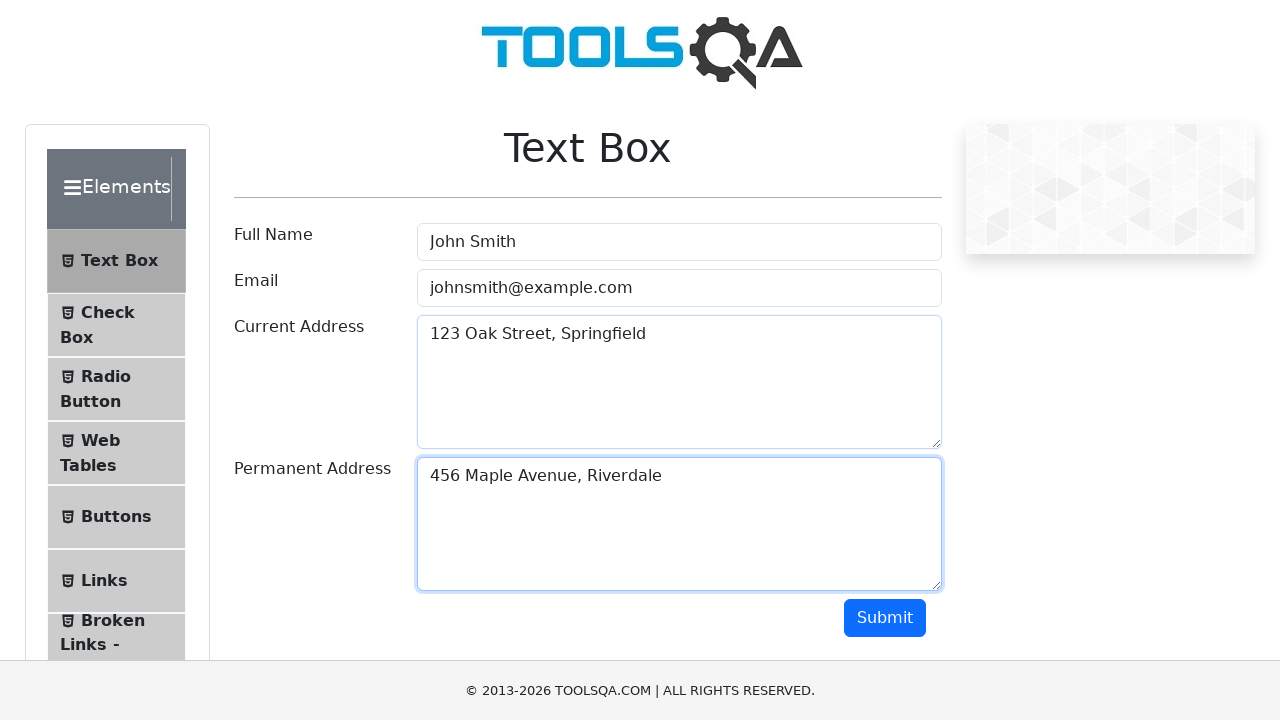

Clicked submit button to submit the form at (885, 618) on #submit
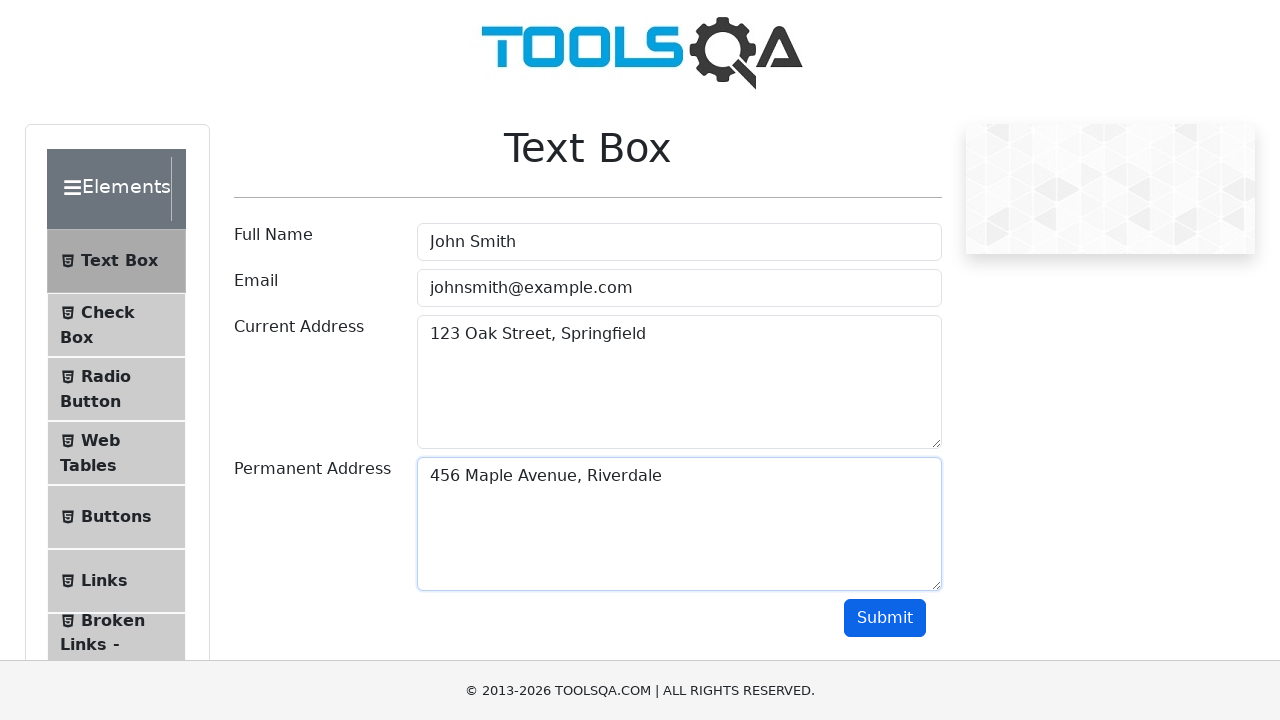

Form output appeared on page
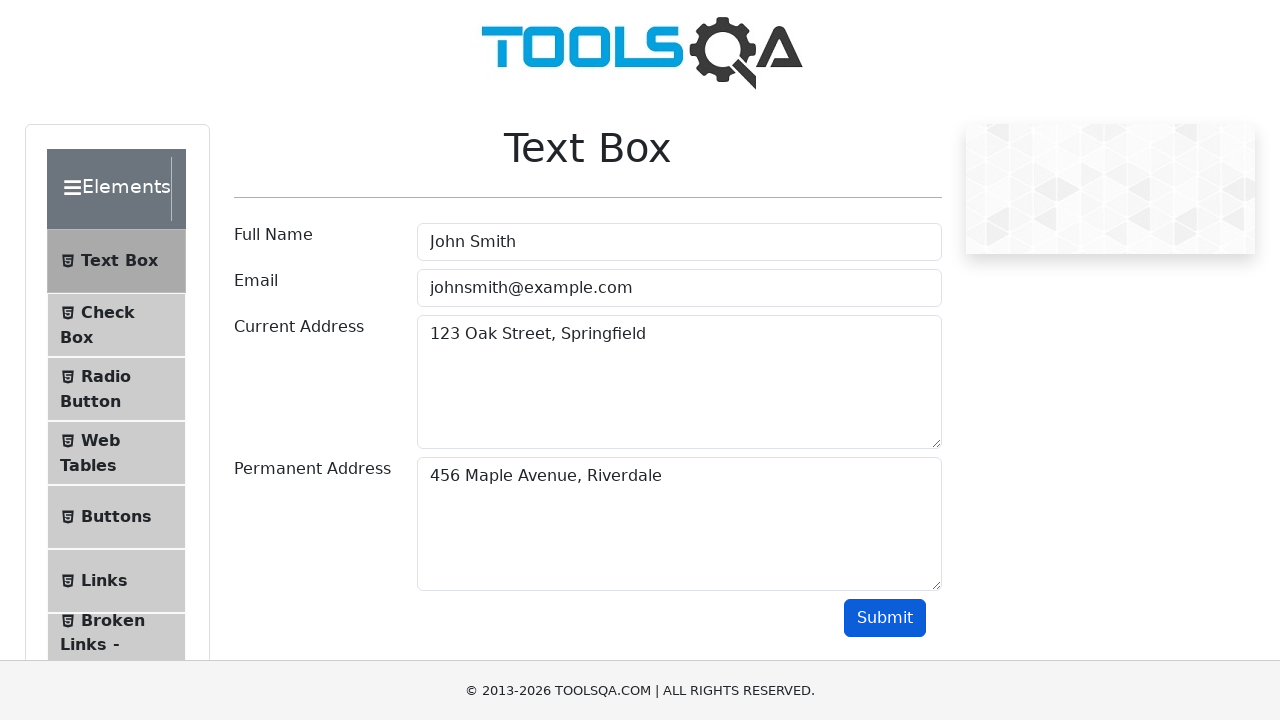

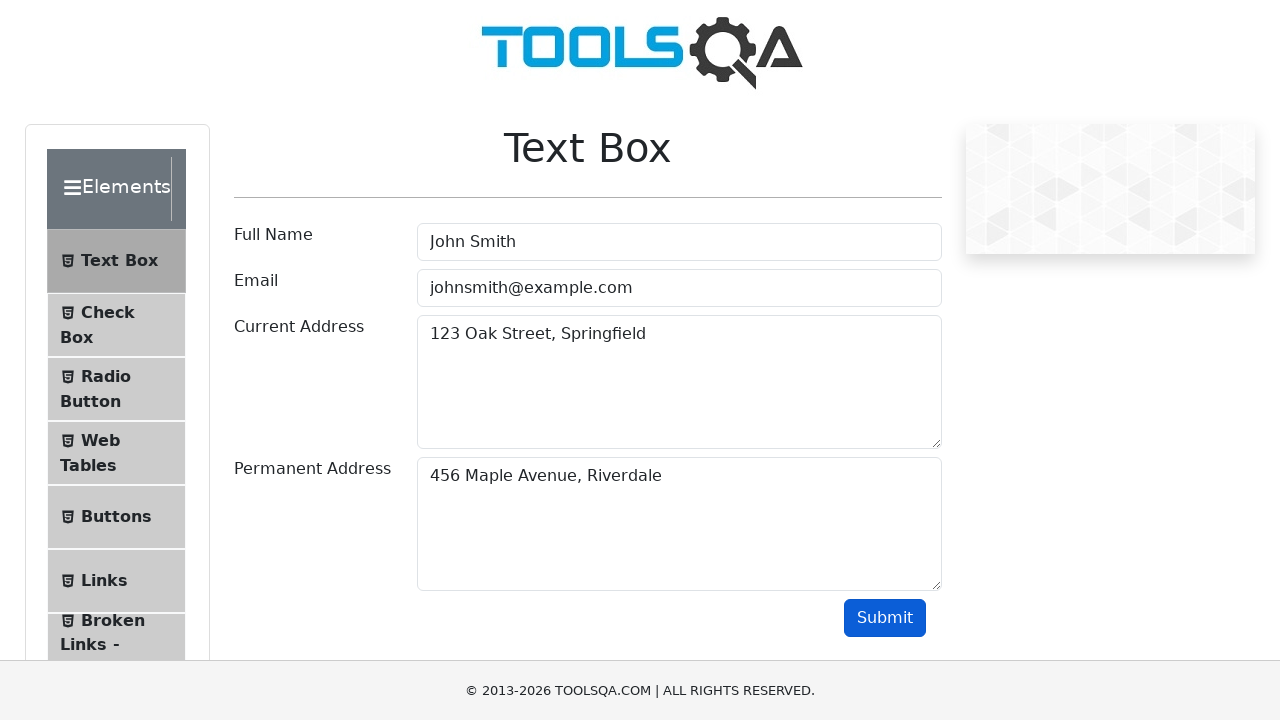